Tests the subscription functionality on the homepage by scrolling to the footer, entering an email address in the subscription field, clicking subscribe, and verifying the success message is displayed.

Starting URL: https://www.automationexercise.com

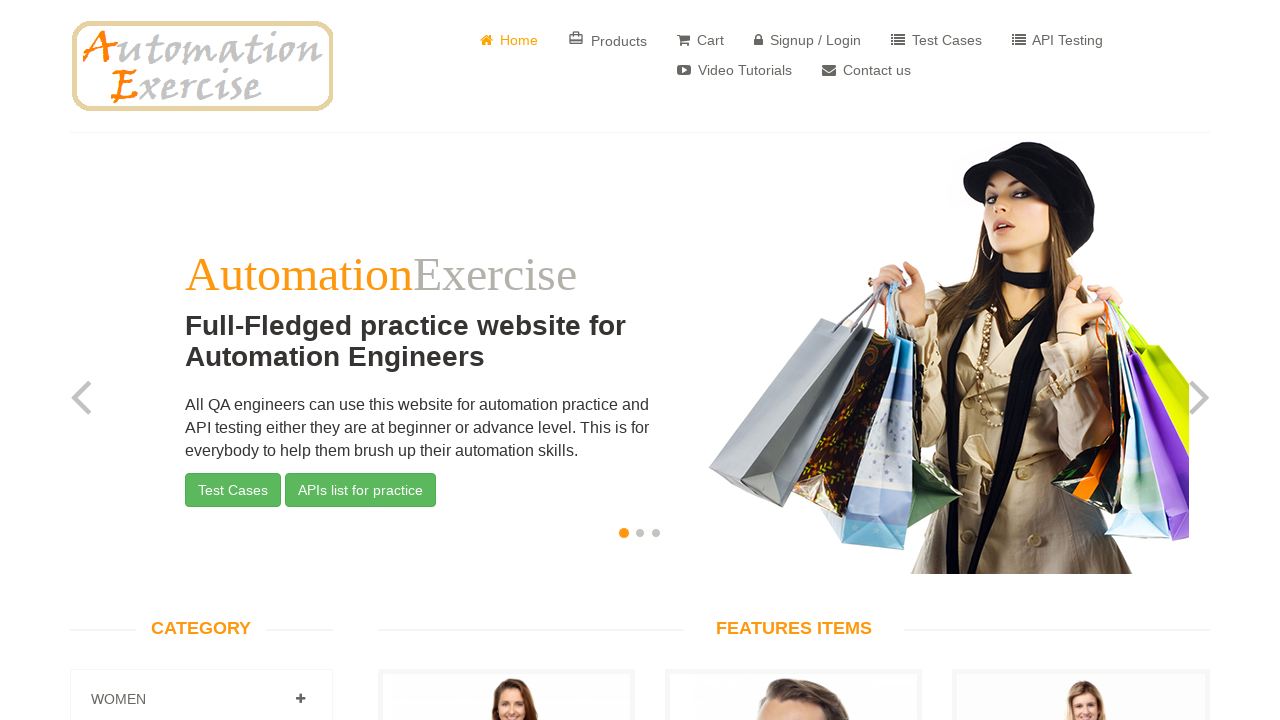

Scrolled down to footer section to locate subscription area
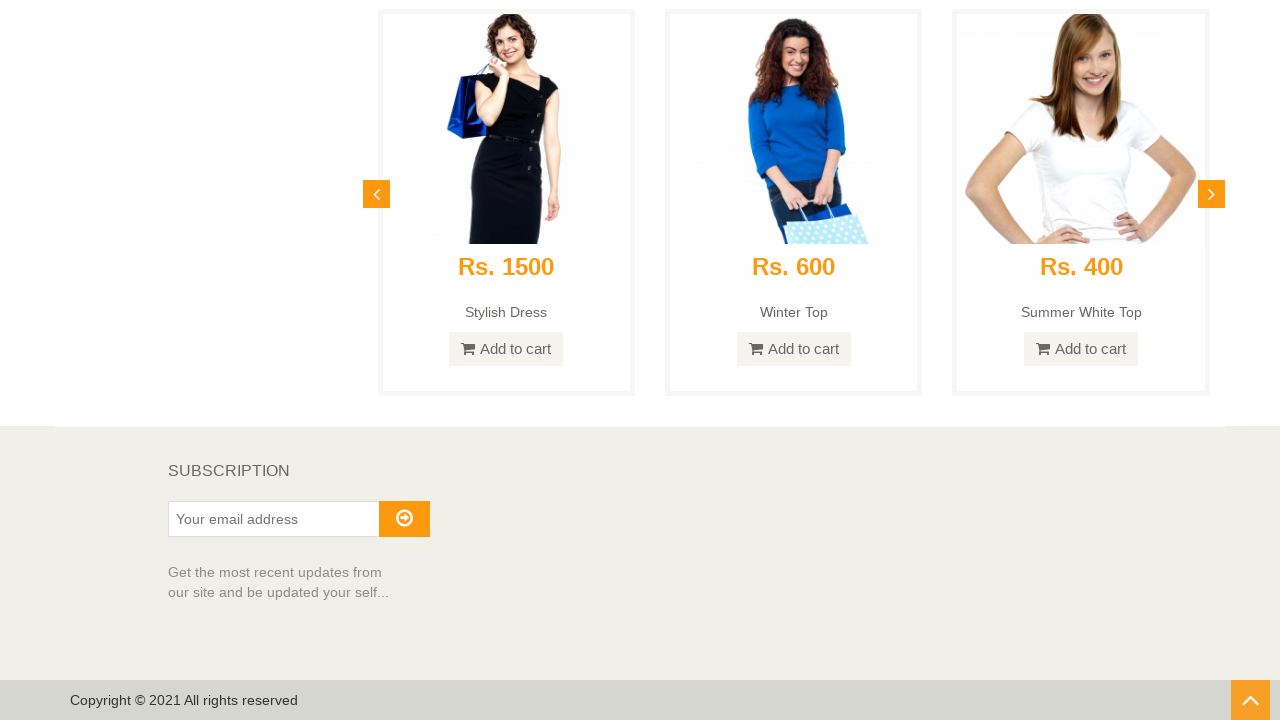

Subscription section in footer is now visible
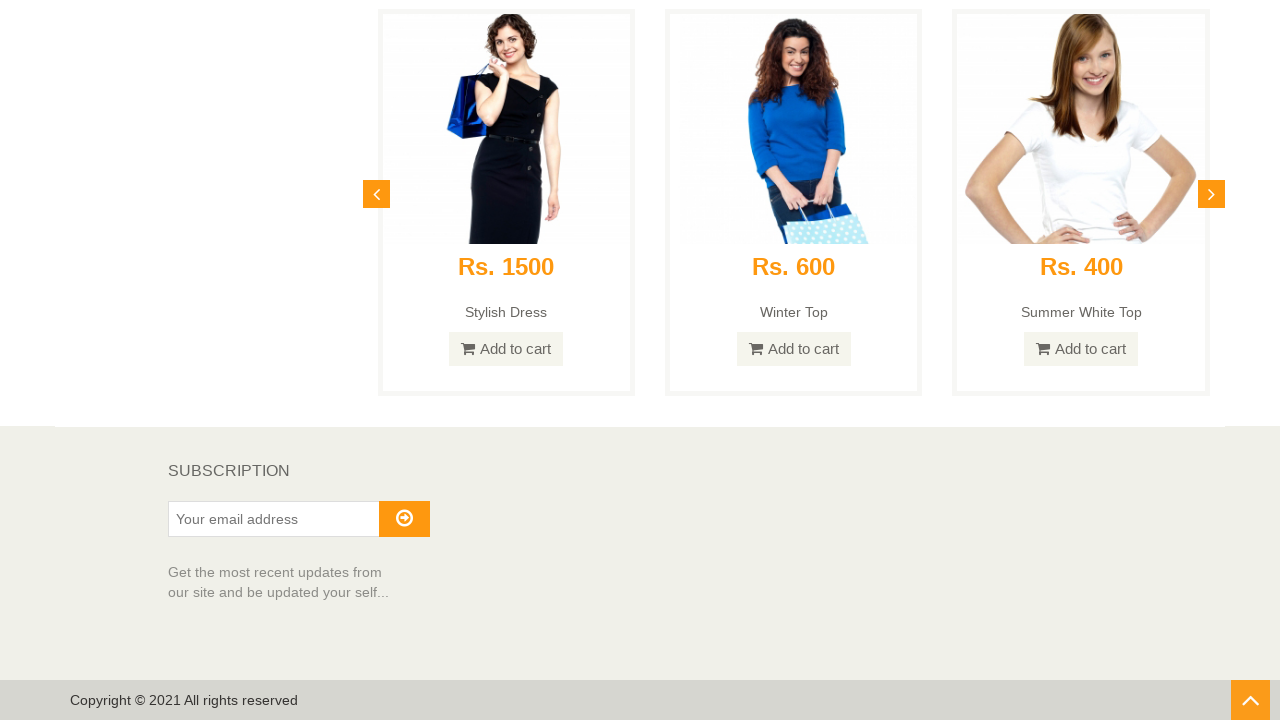

Entered email address 'subscribertest2024@example.com' in subscription field on input#susbscribe_email
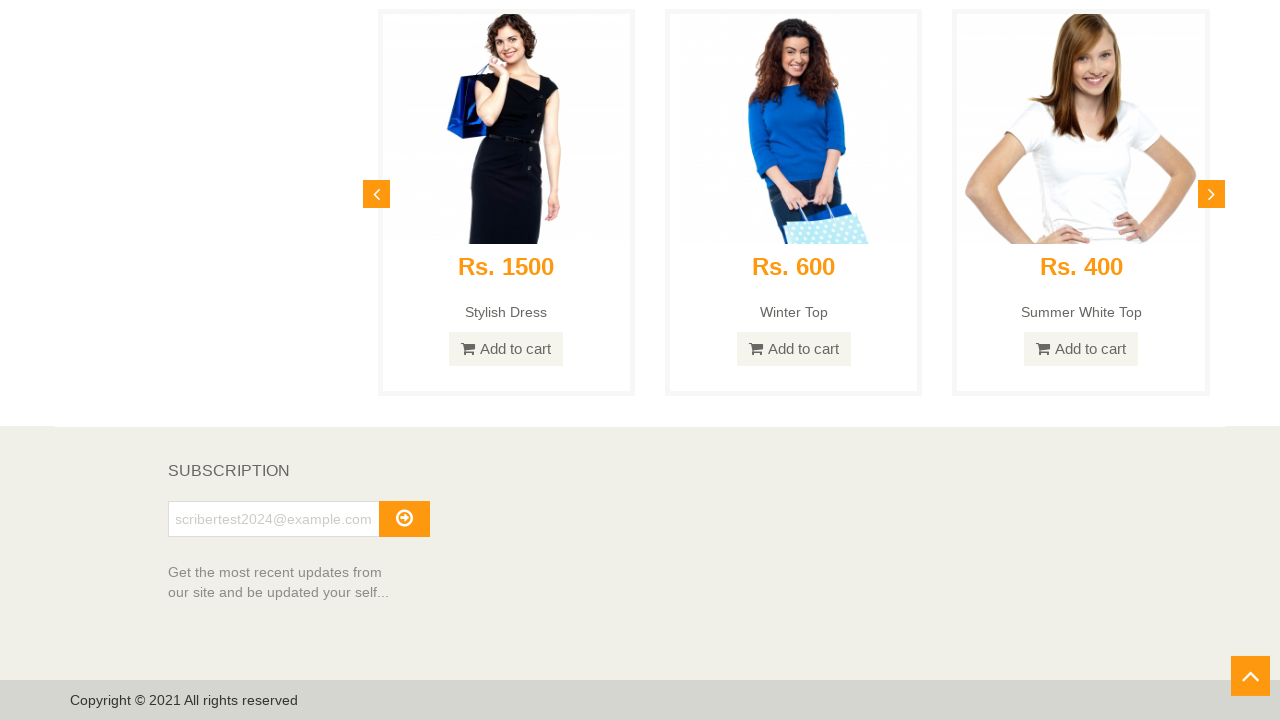

Clicked the Subscribe button at (404, 519) on button#subscribe
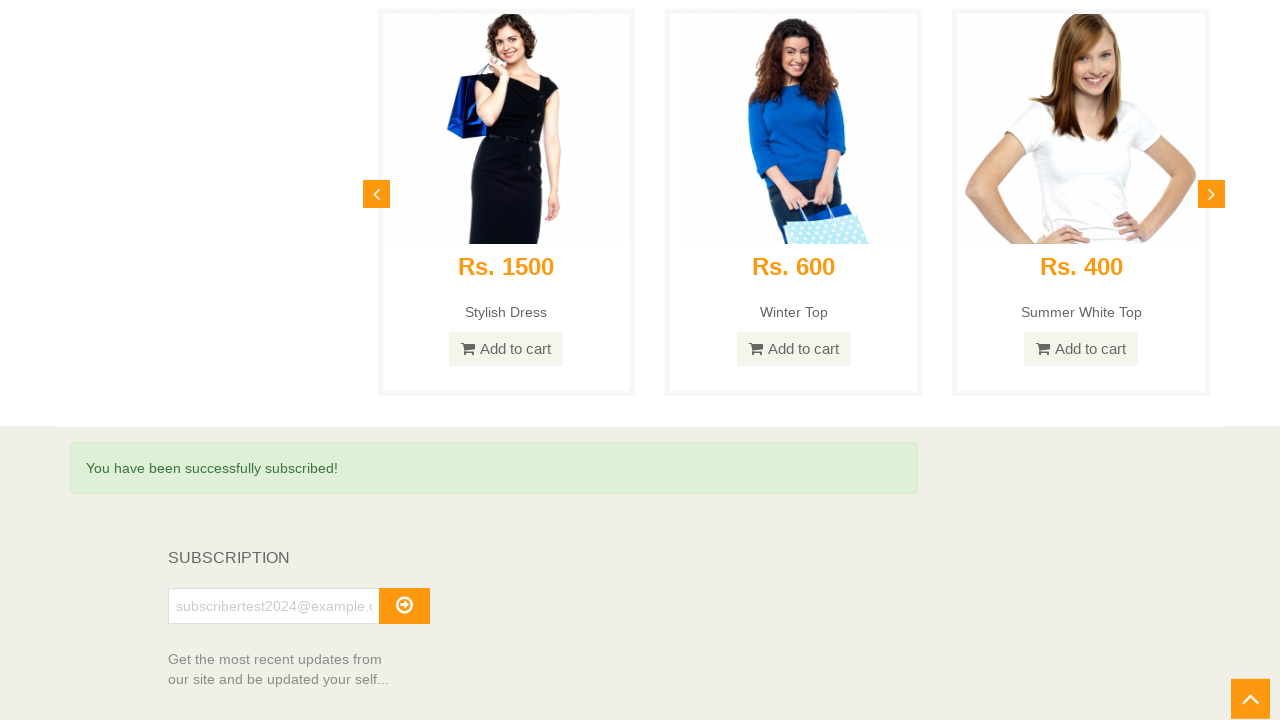

Success message is displayed, confirming subscription
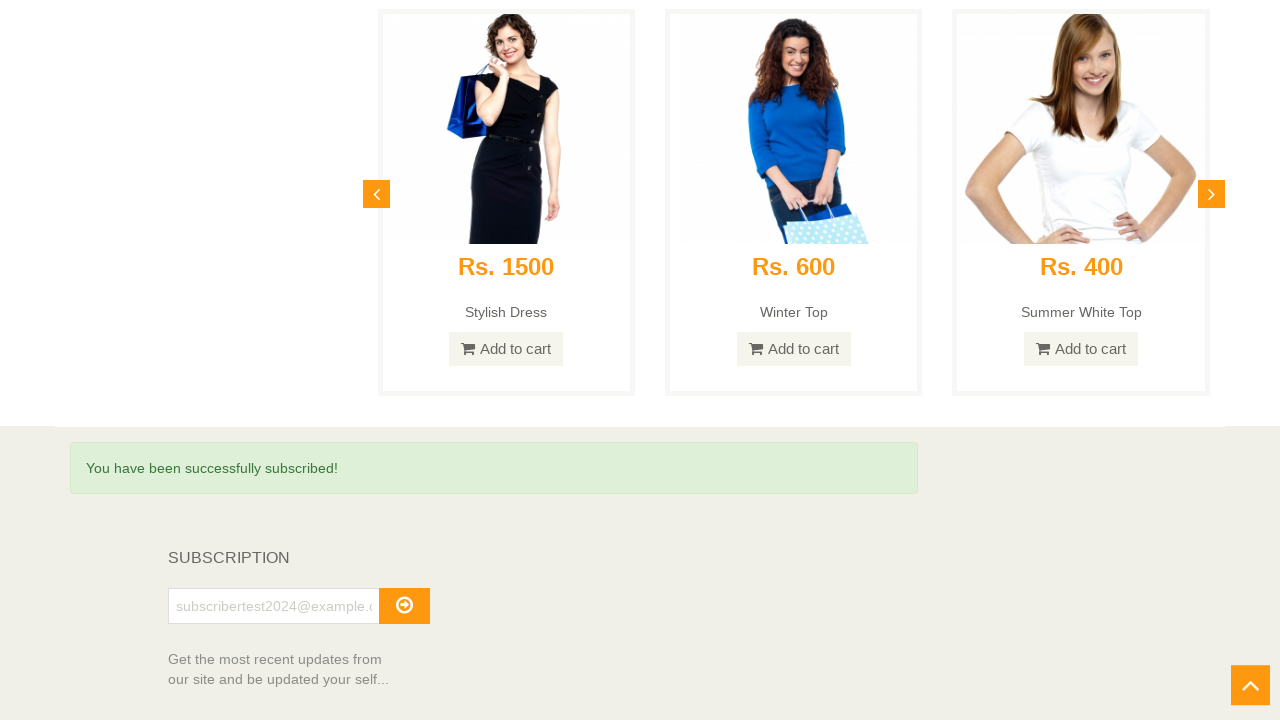

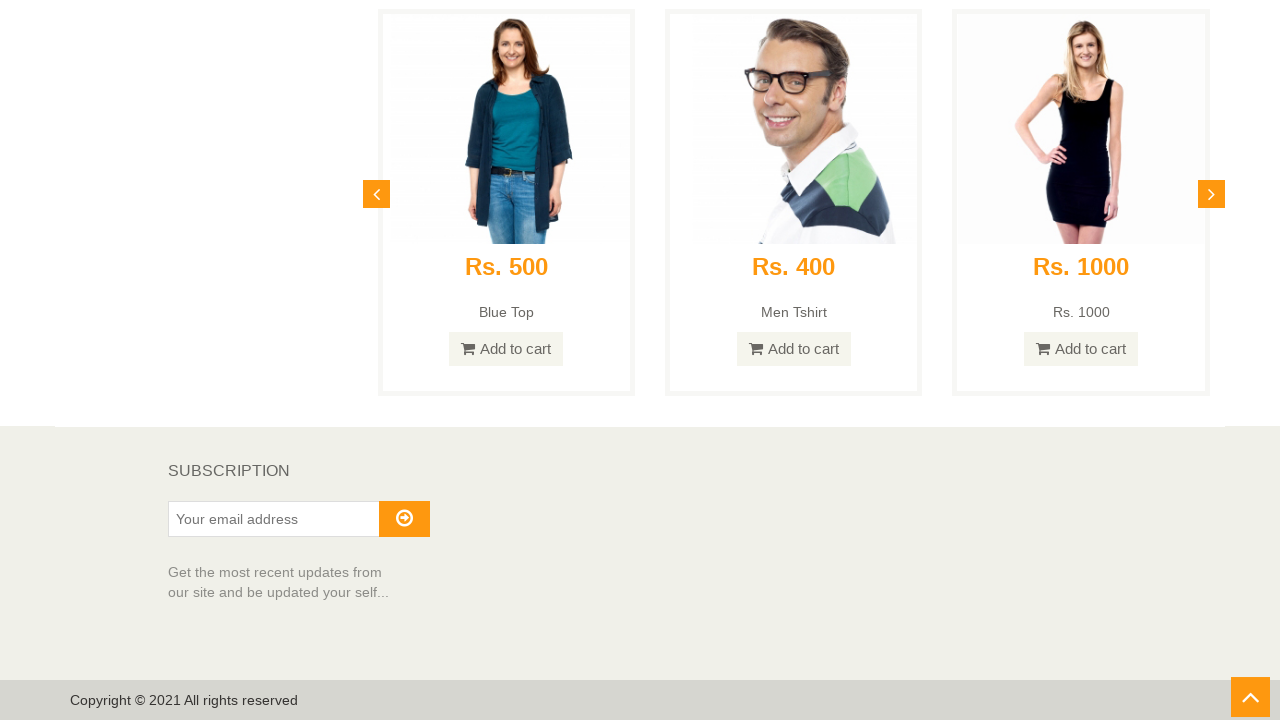